Tests drag and drop functionality by switching to an iframe on the jQuery UI demo page and dragging an element to a drop target.

Starting URL: https://jqueryui.com/droppable/

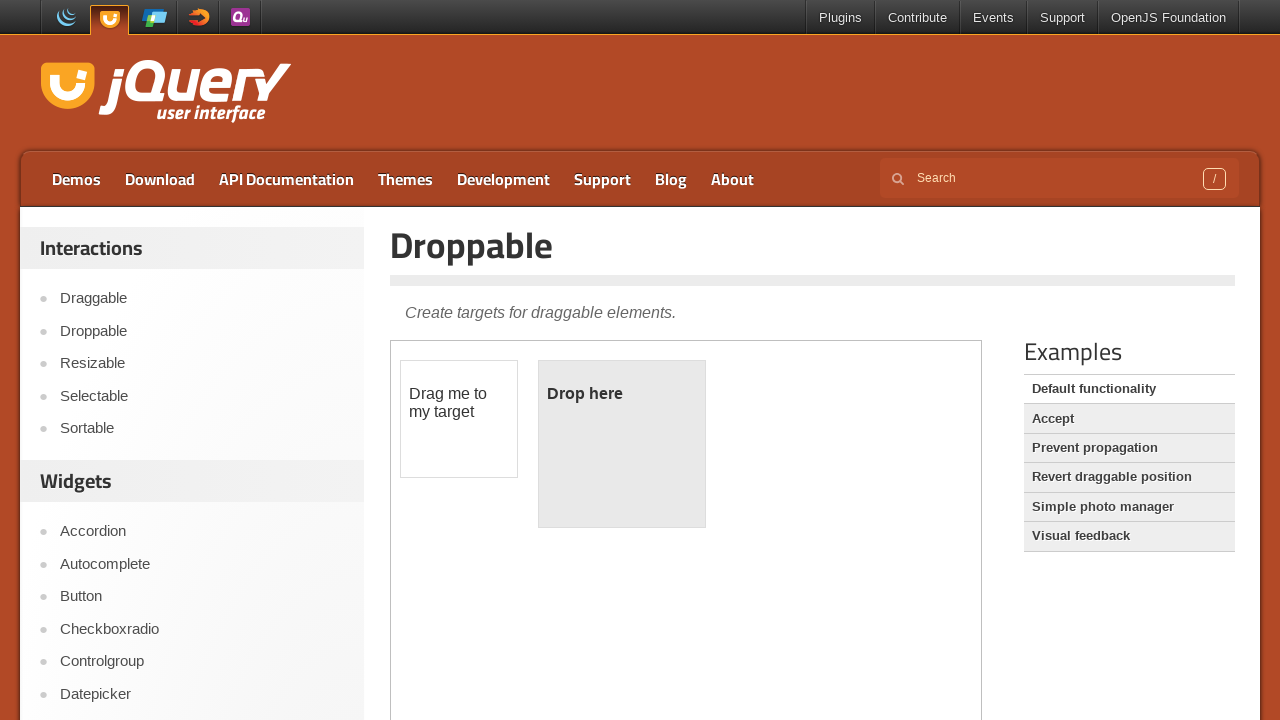

Located demo iframe containing draggable elements
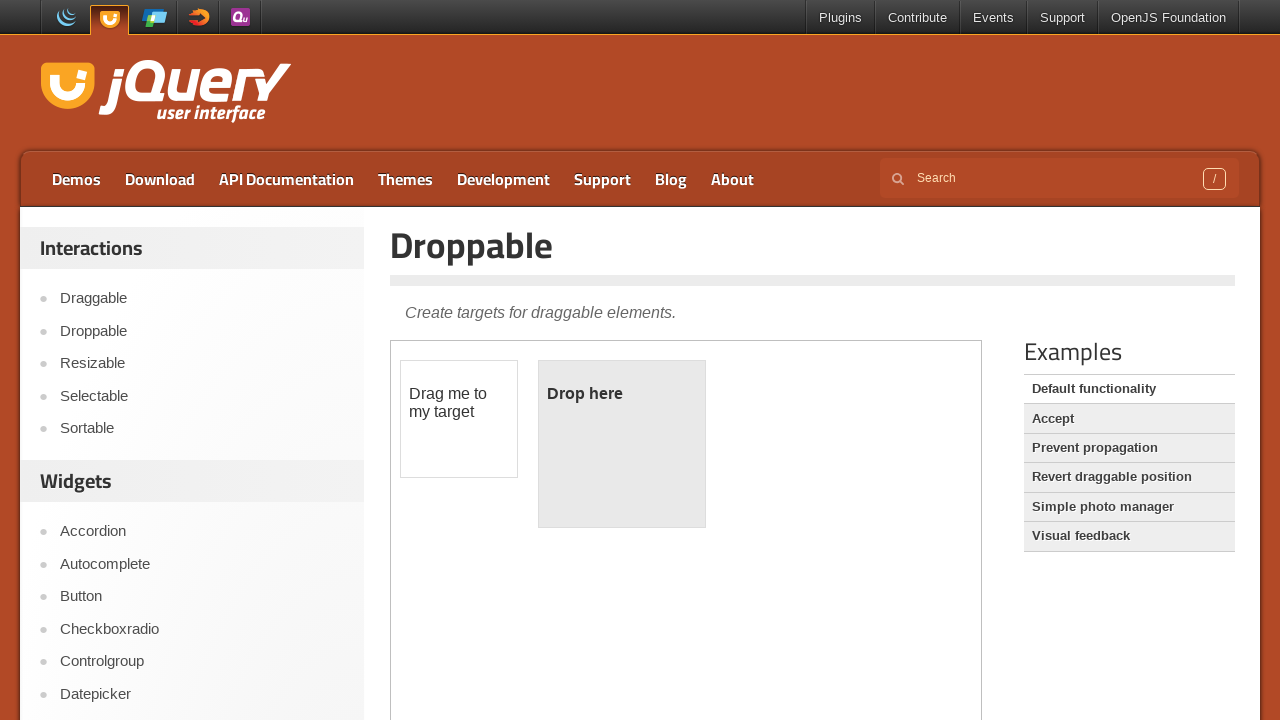

Located draggable element with id 'draggable'
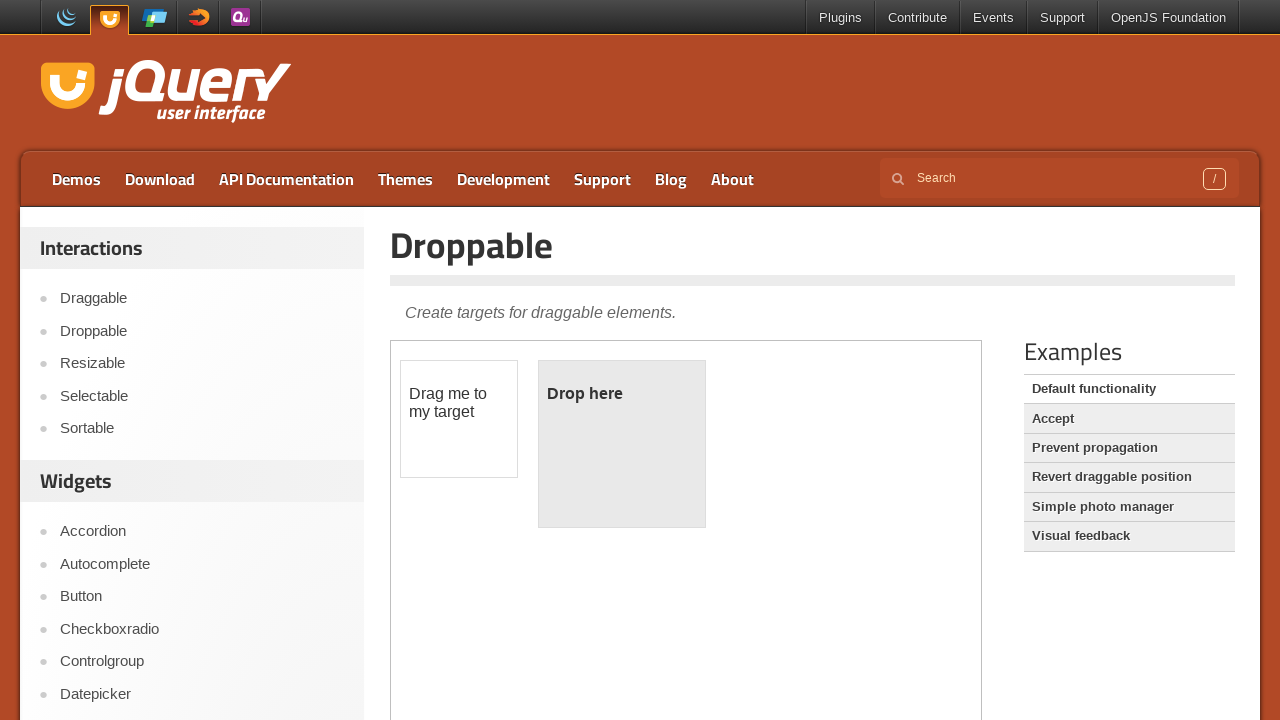

Located droppable target element with id 'droppable'
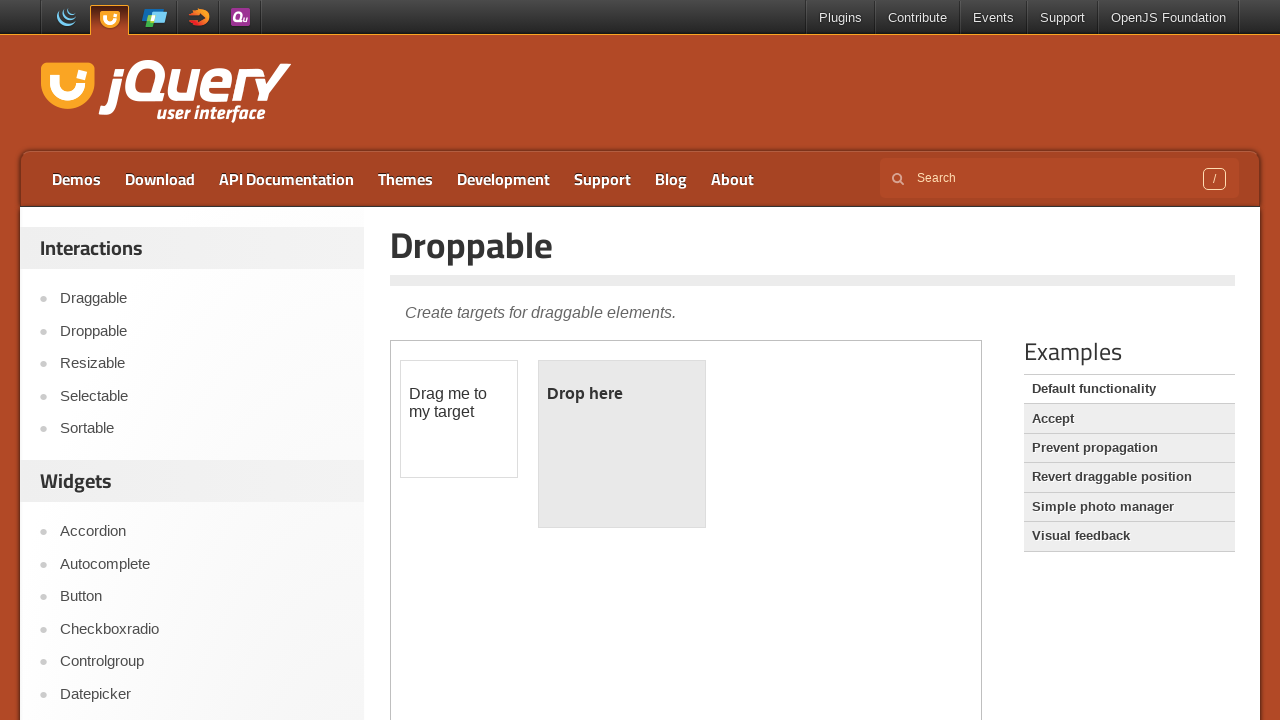

Dragged element to drop target successfully at (622, 444)
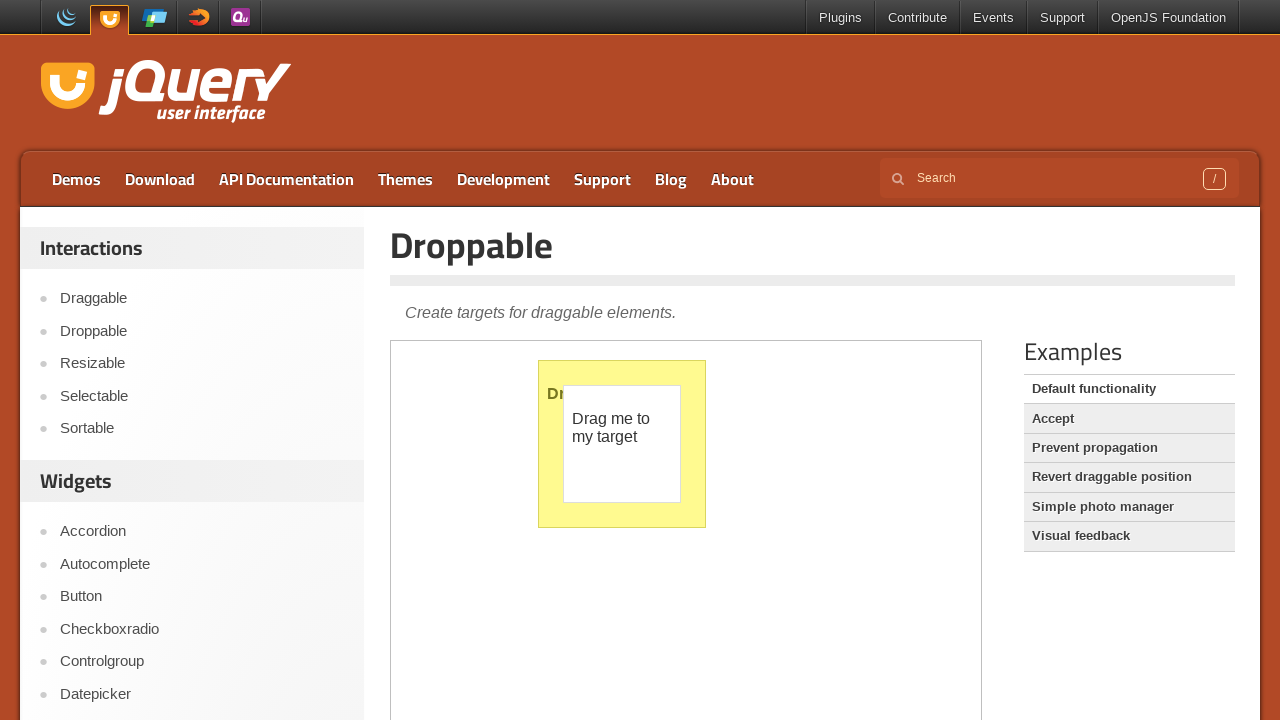

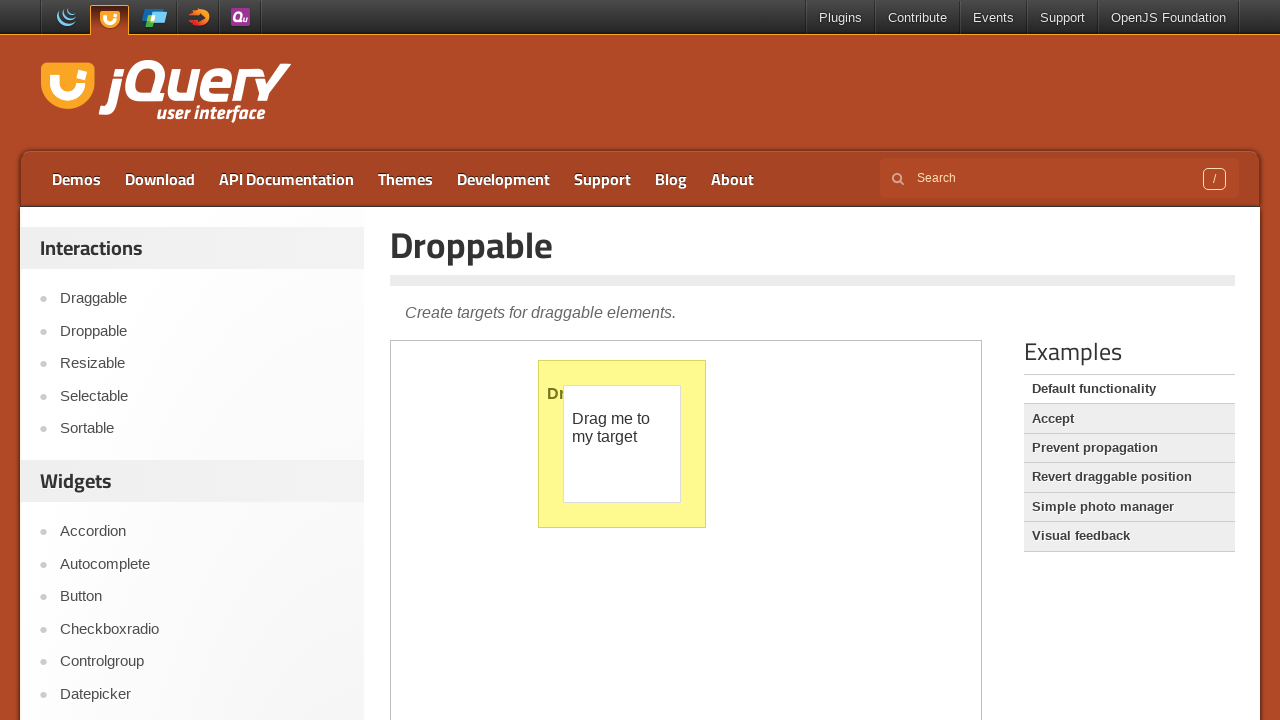